Tests a personal notes application by navigating to the notes section, adding 9 notes with Vietnamese news headlines and content, and then searching for a specific note by title.

Starting URL: https://material.playwrightvn.com/

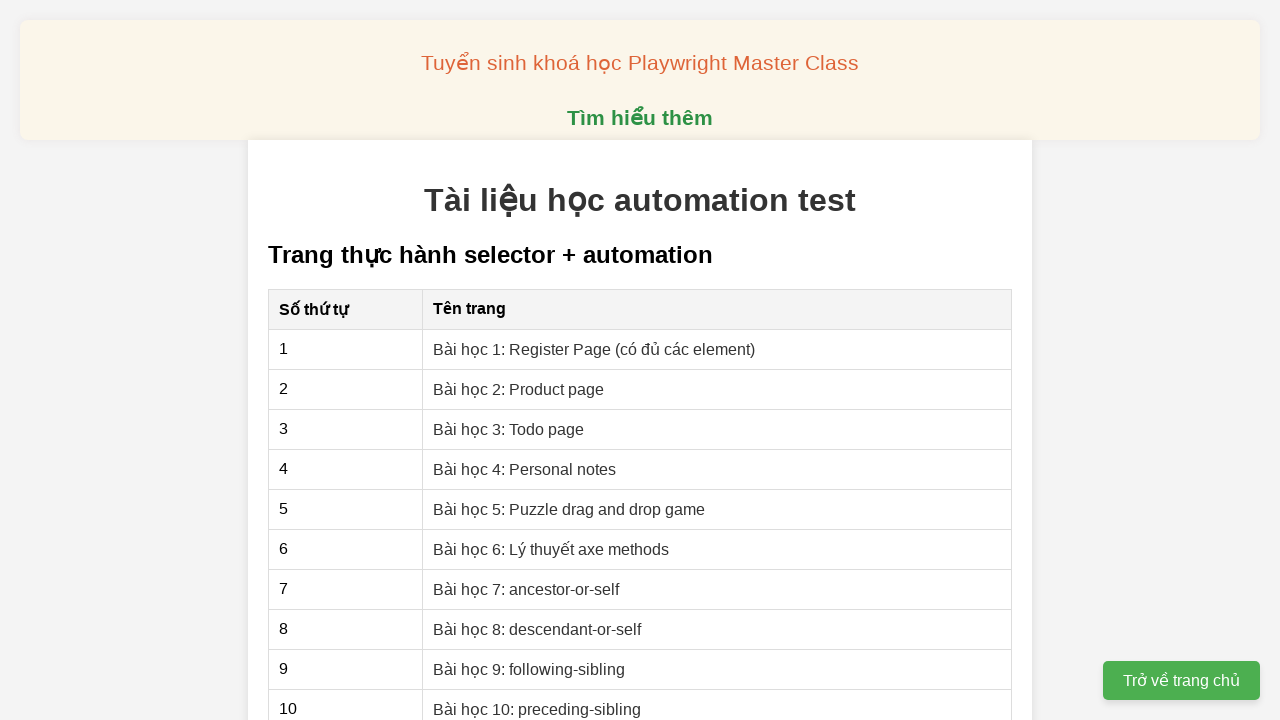

Clicked on 'Bài học 4: Personal notes' lesson link at (525, 469) on internal:text="B\u00e0i h\u1ecdc 4: Personal notes"i
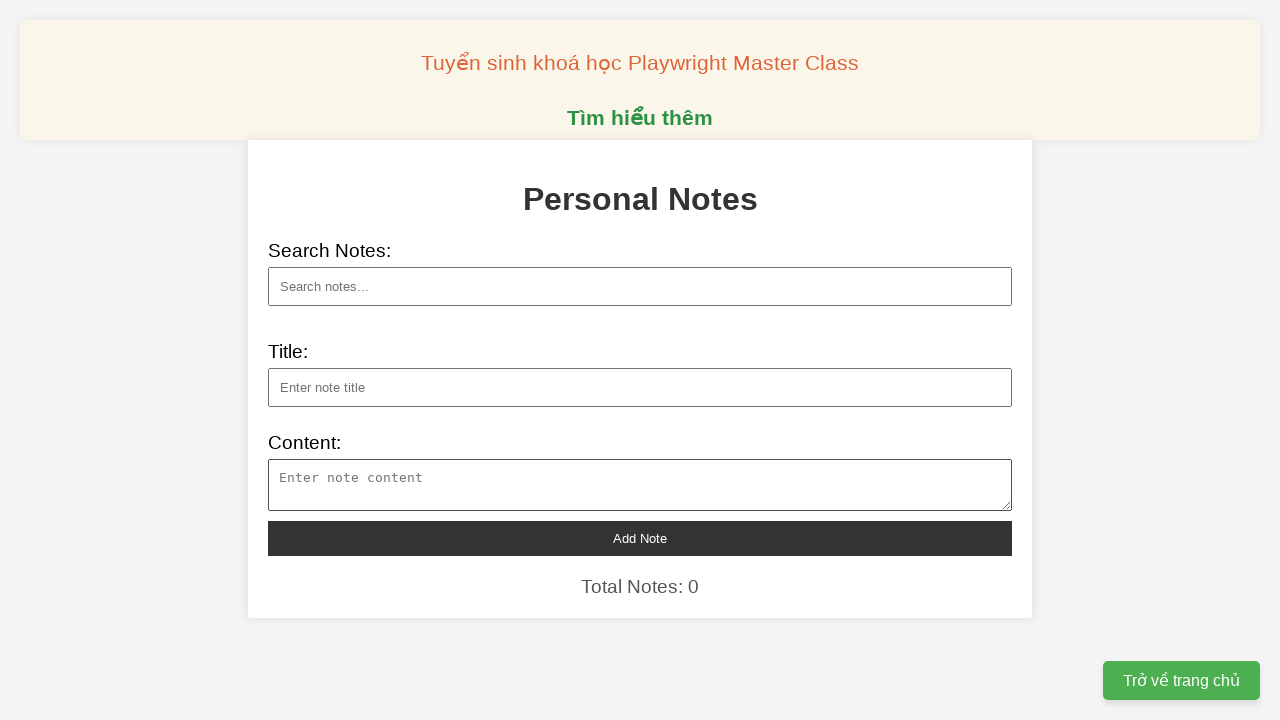

Filled note title: 'Apple bán được ba tỷ iPhone' on xpath=//*[@id="note-title"]
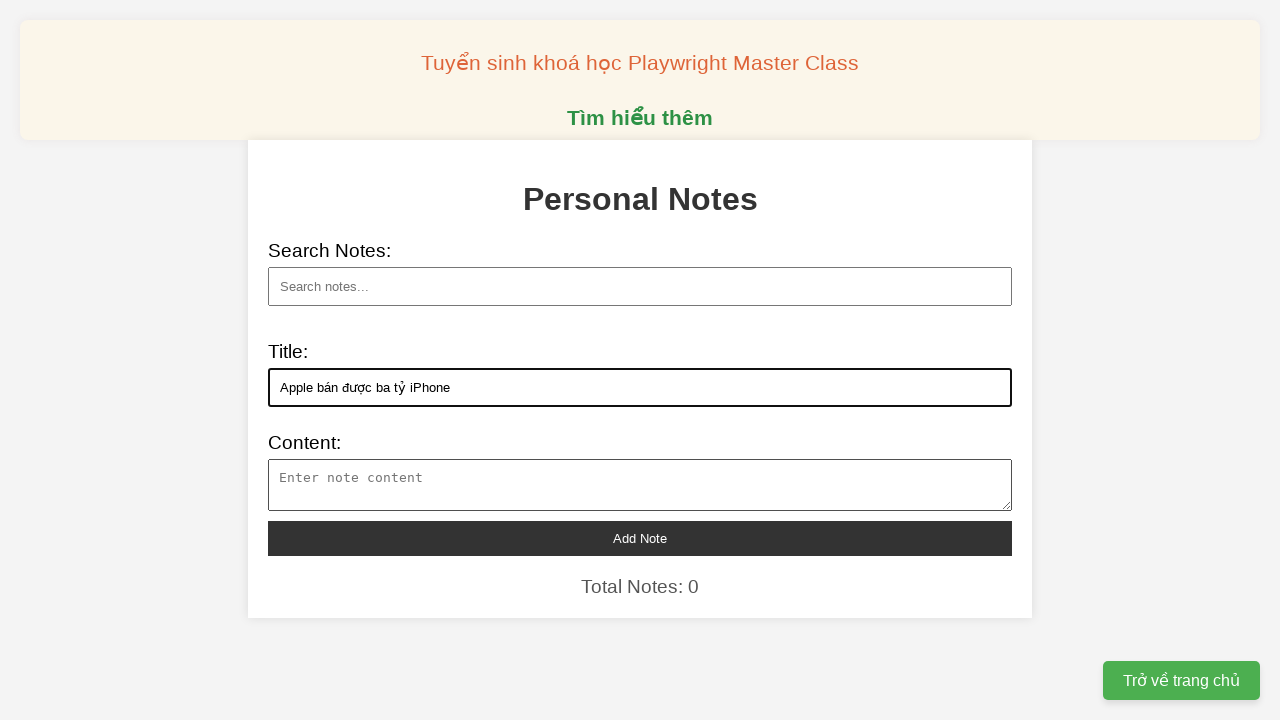

Filled note content for: 'Apple bán được ba tỷ iPhone' on xpath=//*[@id="note-content"]
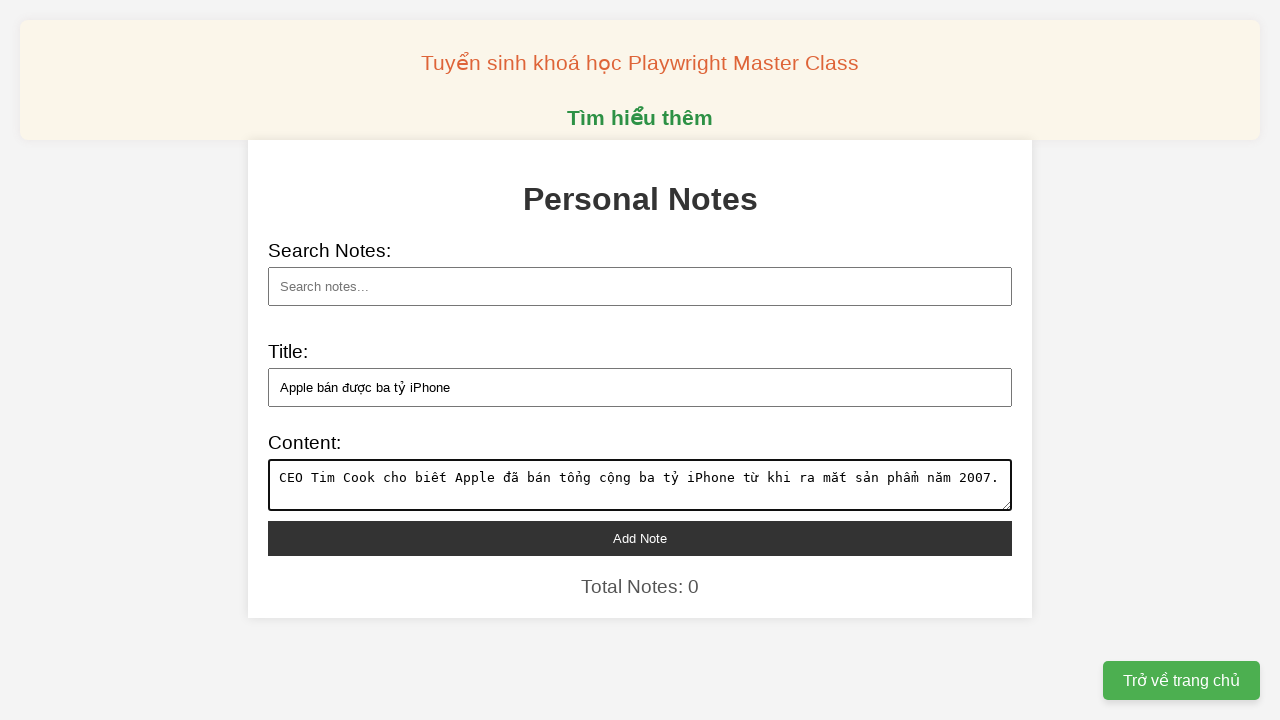

Clicked add note button to save note: 'Apple bán được ba tỷ iPhone' at (640, 538) on xpath=//*[@id="add-note"]
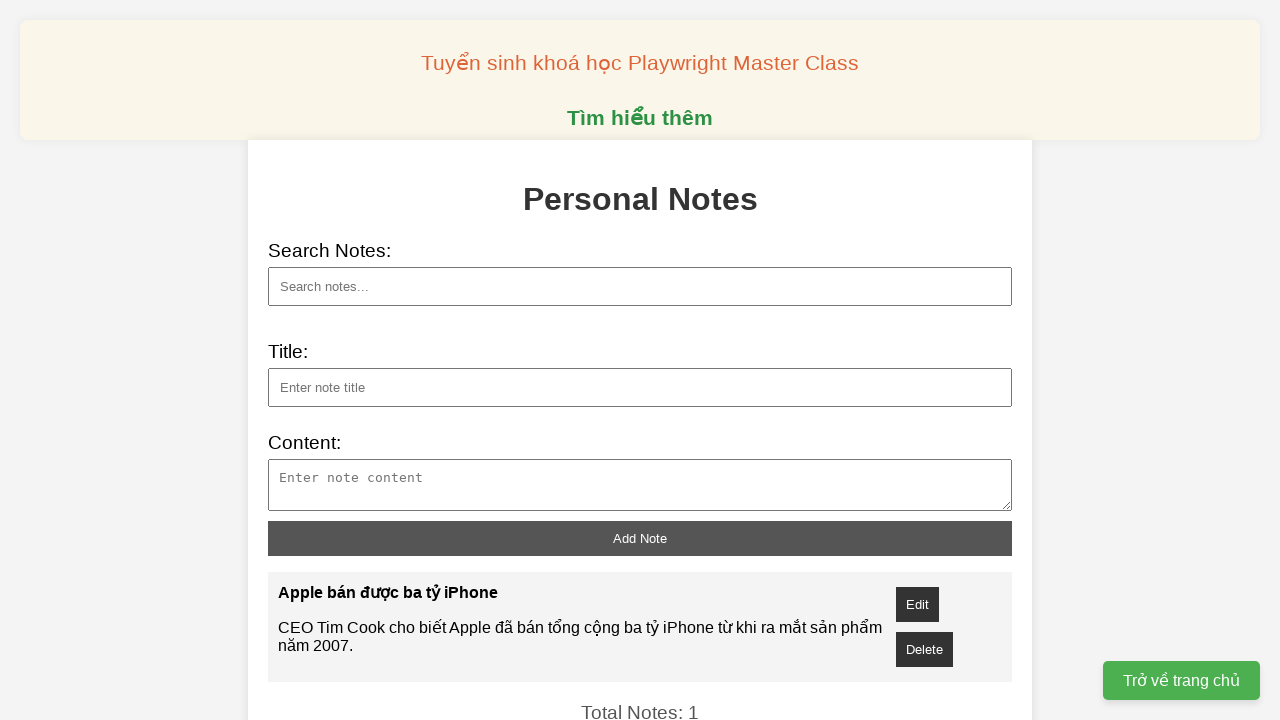

Filled note title: 'Robot phục vụ người dân làm thủ tục hành chính' on xpath=//*[@id="note-title"]
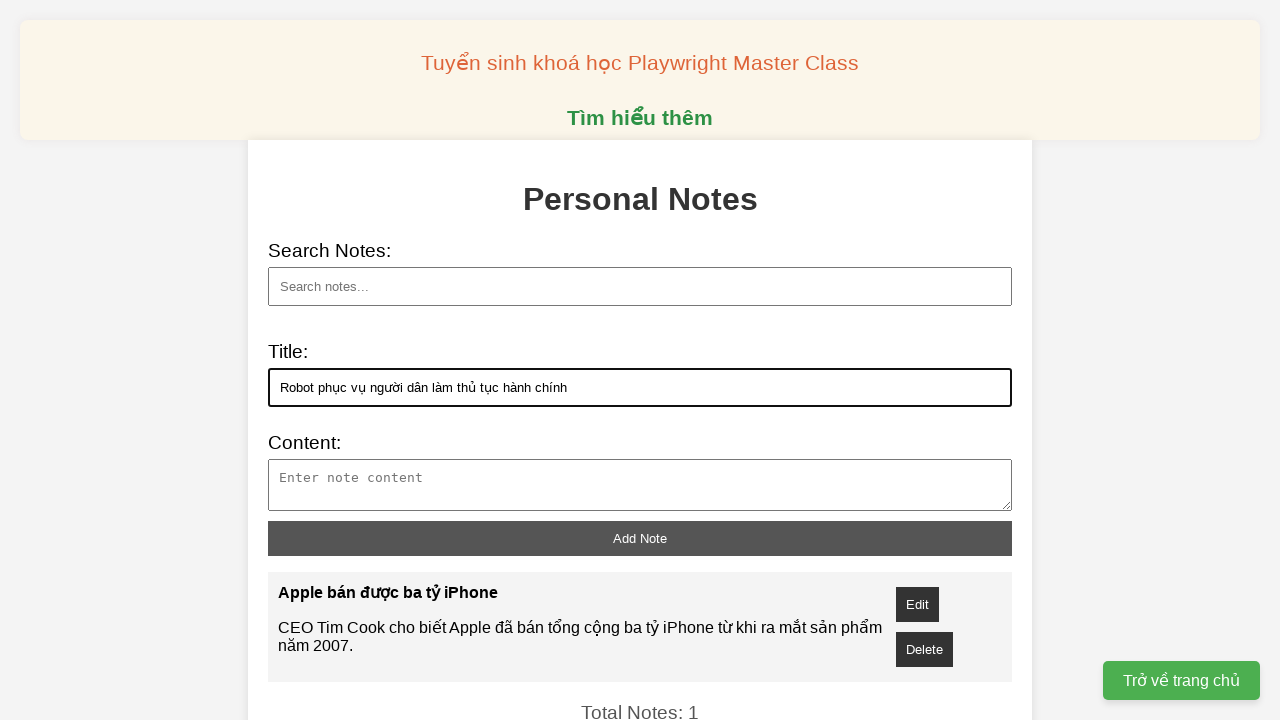

Filled note content for: 'Robot phục vụ người dân làm thủ tục hành chính' on xpath=//*[@id="note-content"]
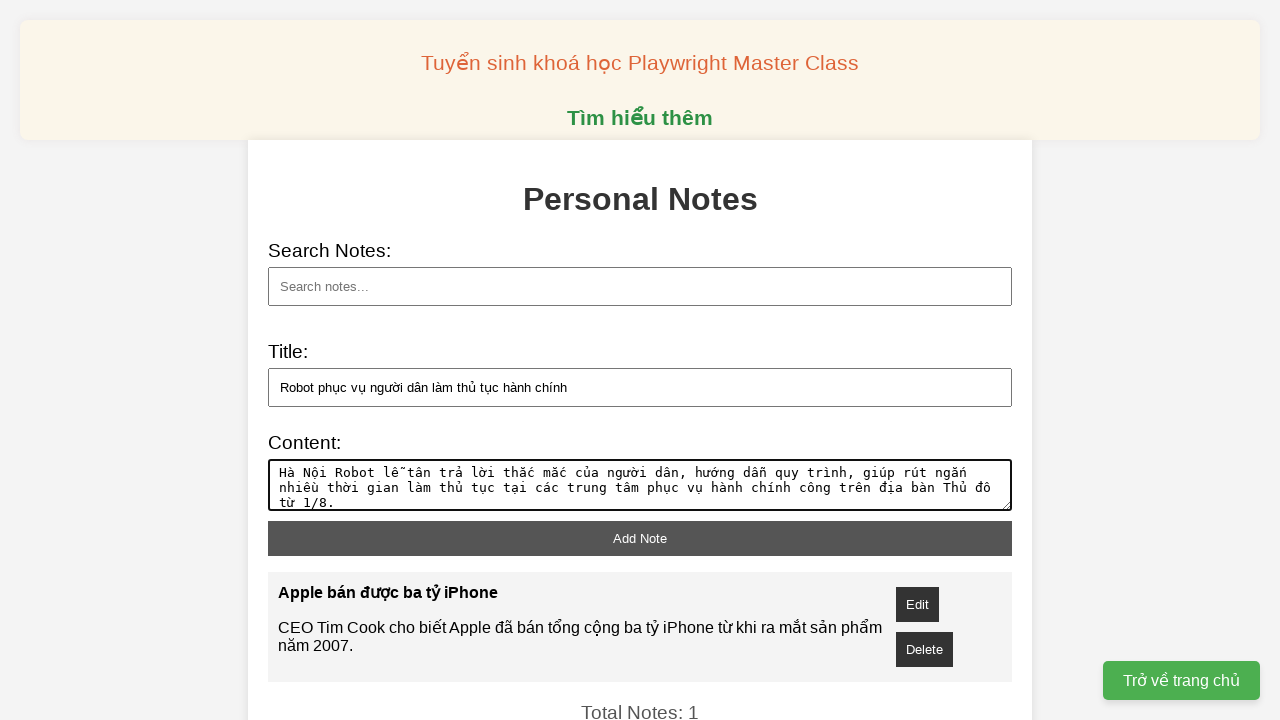

Clicked add note button to save note: 'Robot phục vụ người dân làm thủ tục hành chính' at (640, 538) on xpath=//*[@id="add-note"]
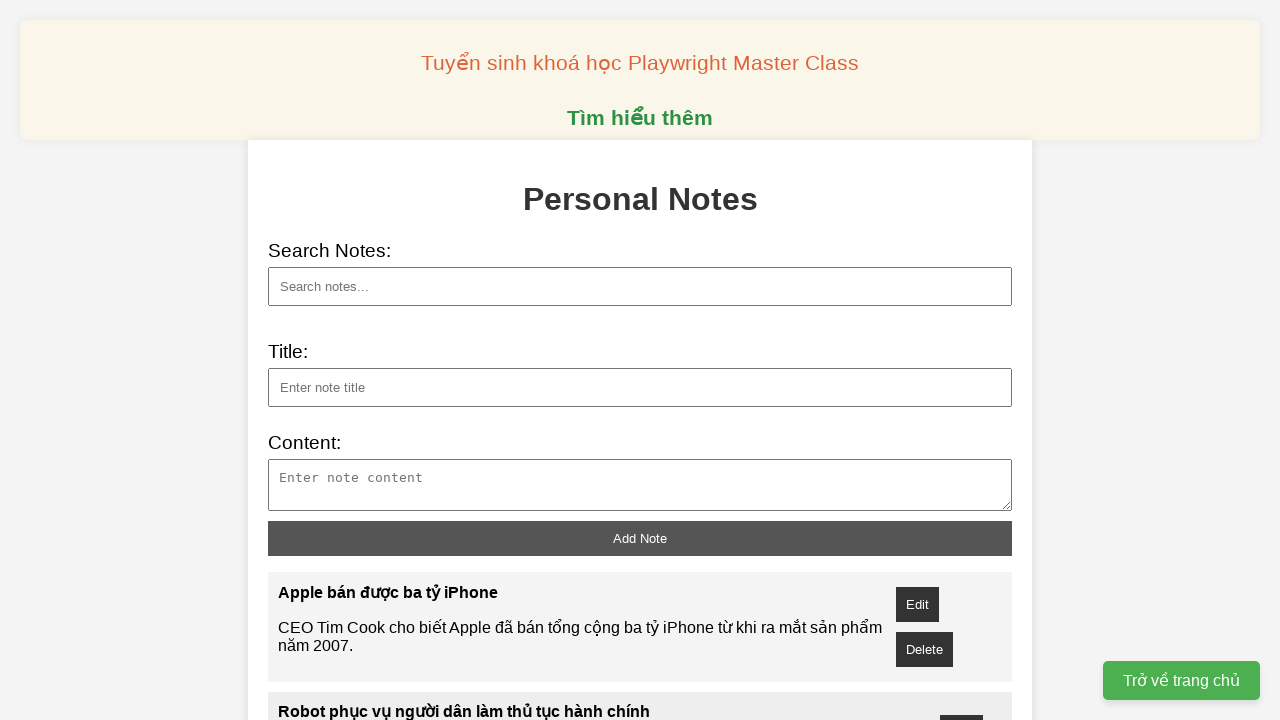

Filled note title: '5 máy hút ẩm kiêm lọc khí cao cấp' on xpath=//*[@id="note-title"]
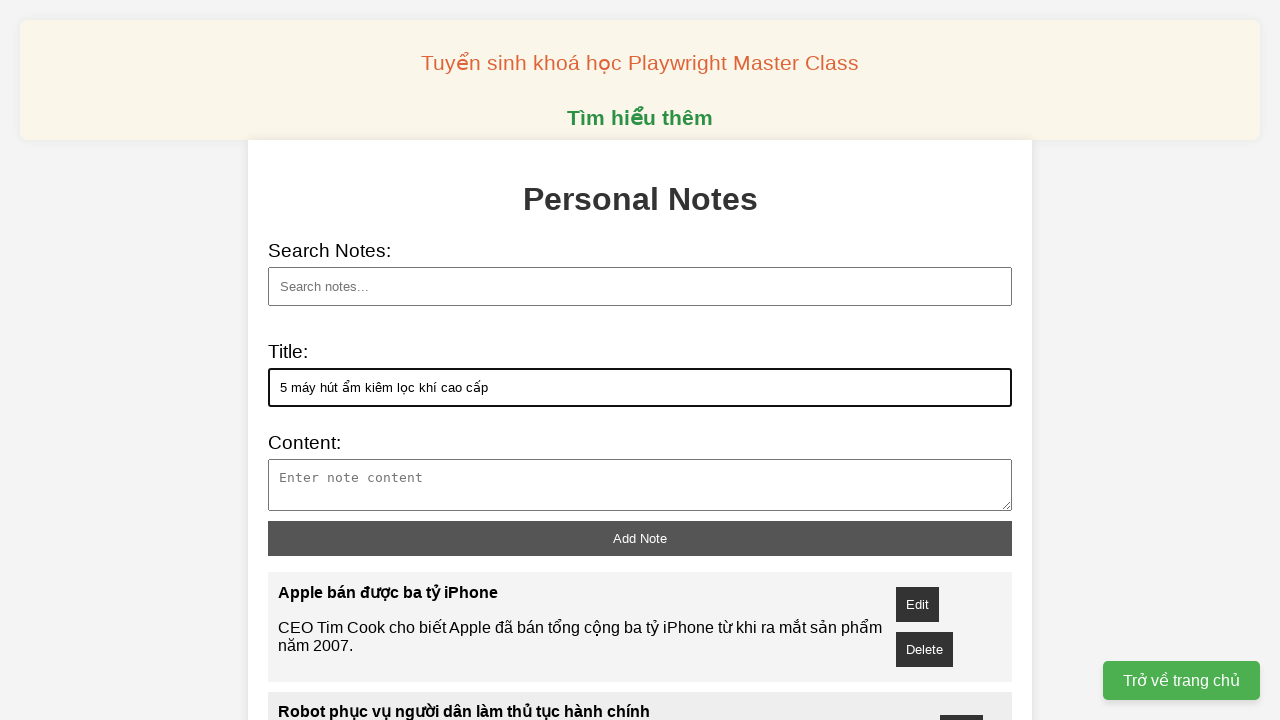

Filled note content for: '5 máy hút ẩm kiêm lọc khí cao cấp' on xpath=//*[@id="note-content"]
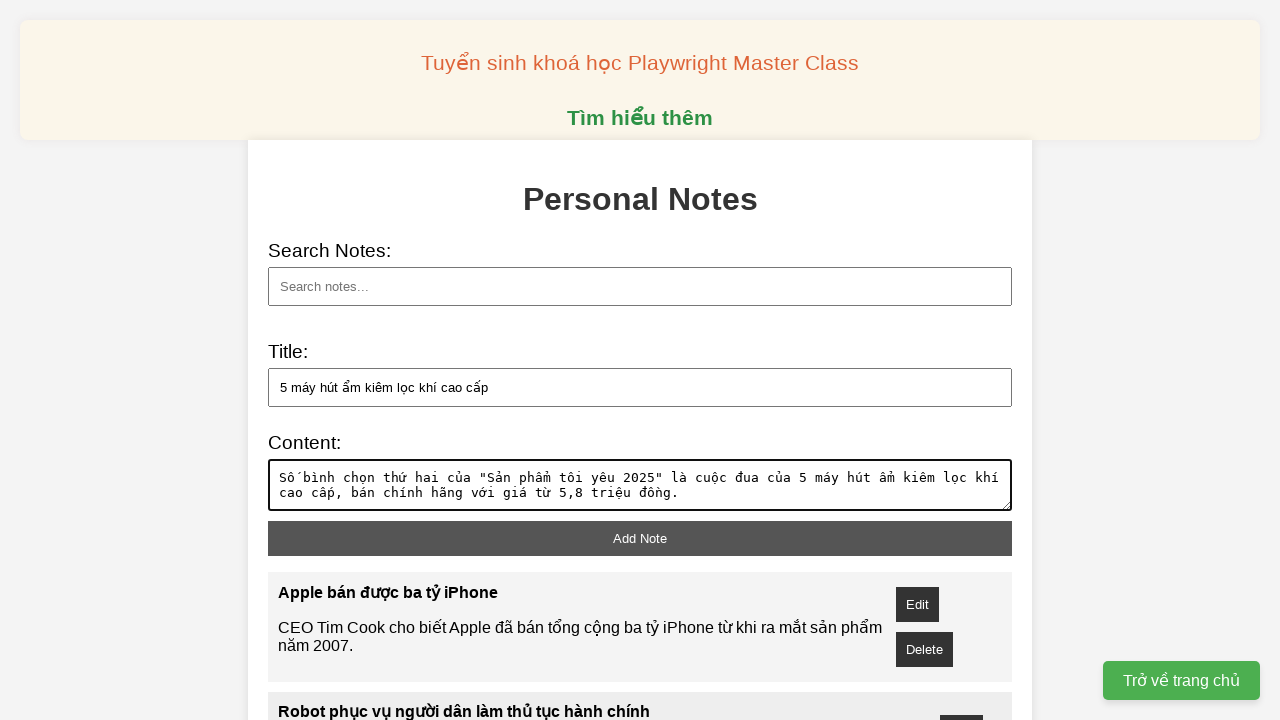

Clicked add note button to save note: '5 máy hút ẩm kiêm lọc khí cao cấp' at (640, 538) on xpath=//*[@id="add-note"]
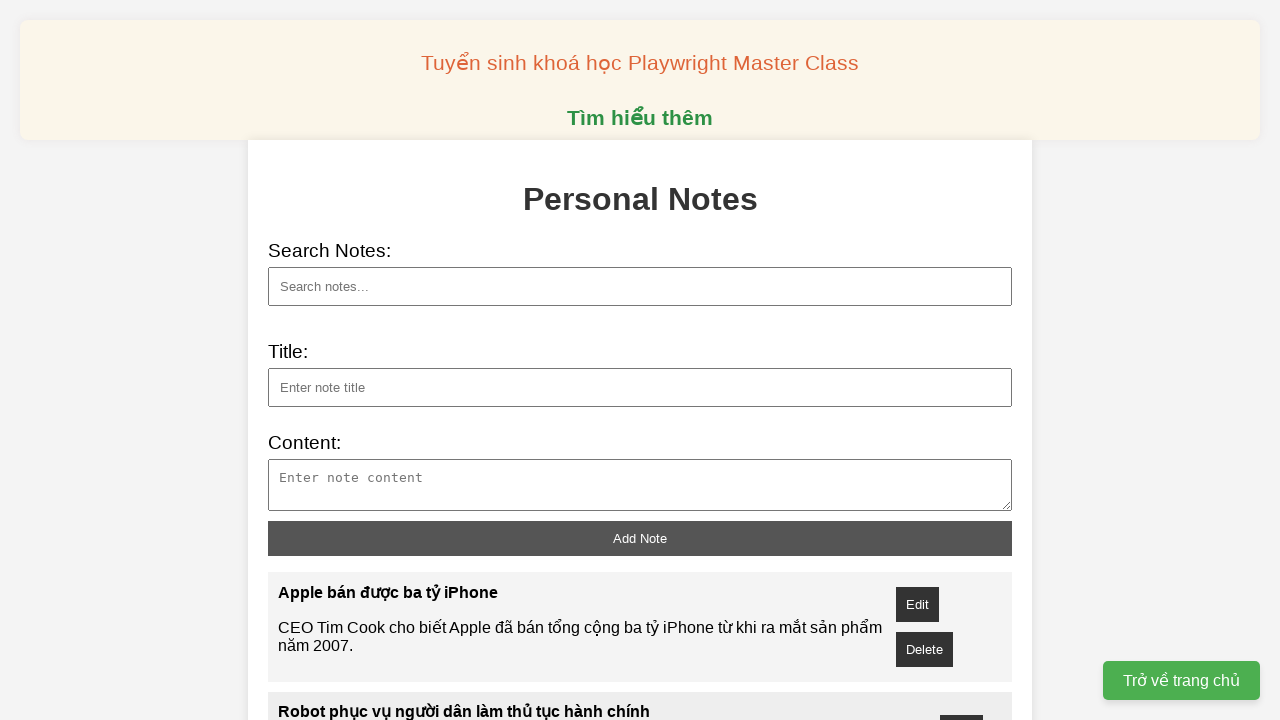

Filled note title: 'Ứng dụng chuyển đổi số trong quản lý cán bộ' on xpath=//*[@id="note-title"]
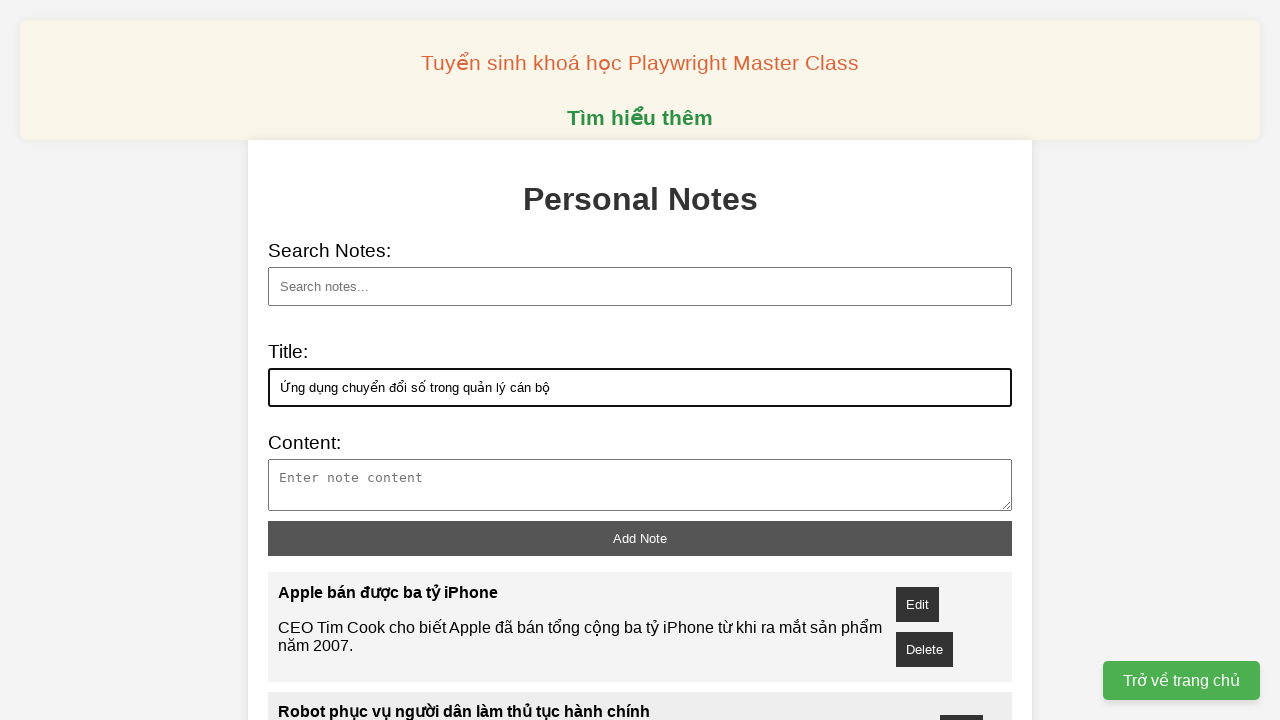

Filled note content for: 'Ứng dụng chuyển đổi số trong quản lý cán bộ' on xpath=//*[@id="note-content"]
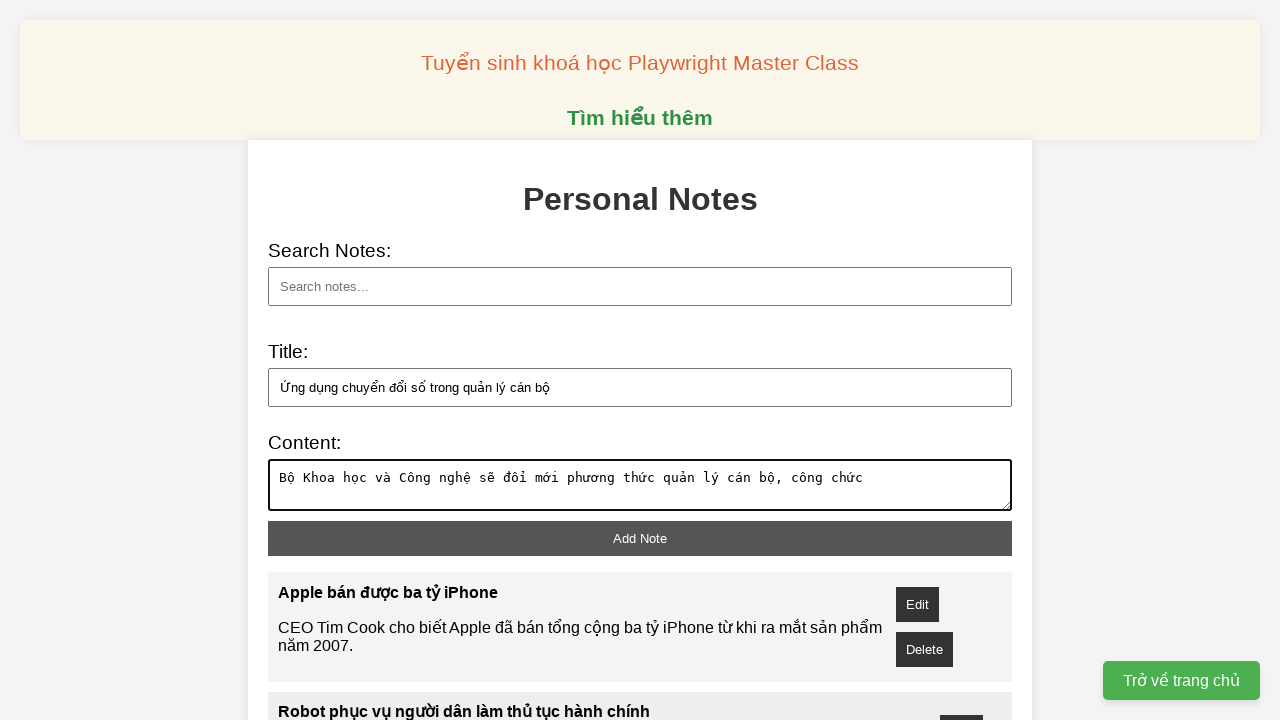

Clicked add note button to save note: 'Ứng dụng chuyển đổi số trong quản lý cán bộ' at (640, 538) on xpath=//*[@id="add-note"]
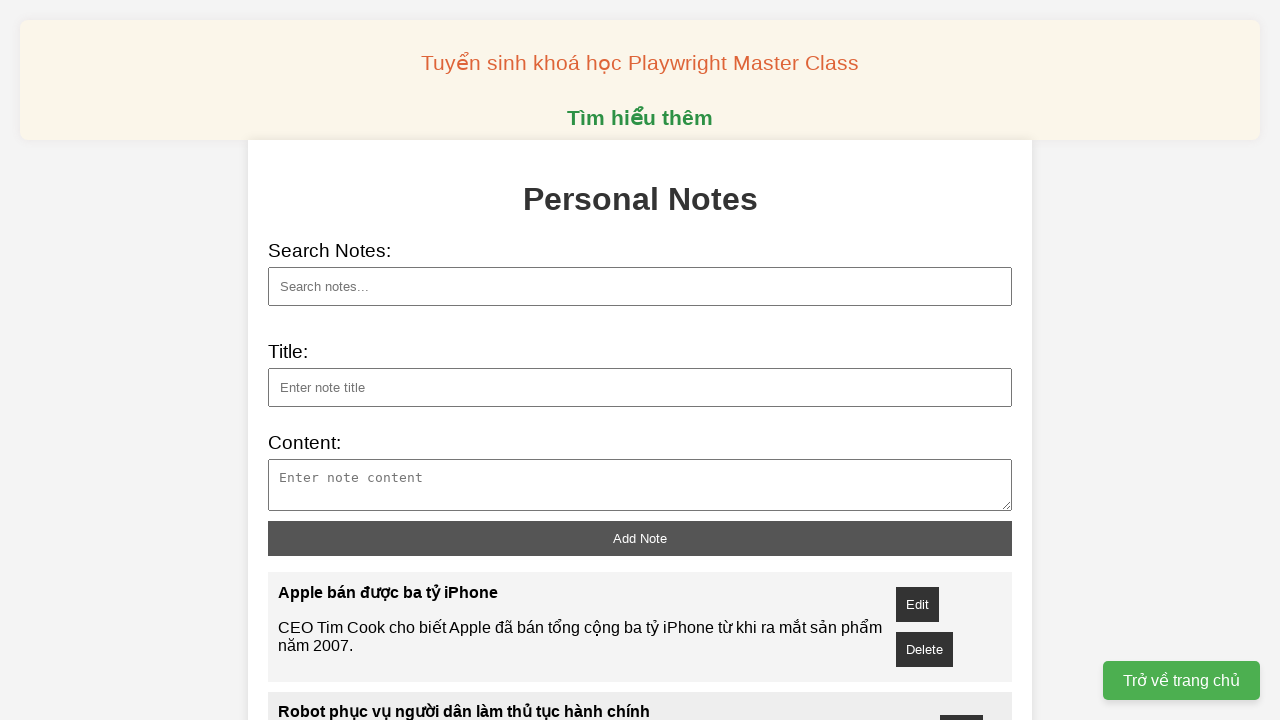

Filled note title: 'Người thu nhập dưới 500 USD thua lỗ nhiều nhất khi đầu tư tiền số' on xpath=//*[@id="note-title"]
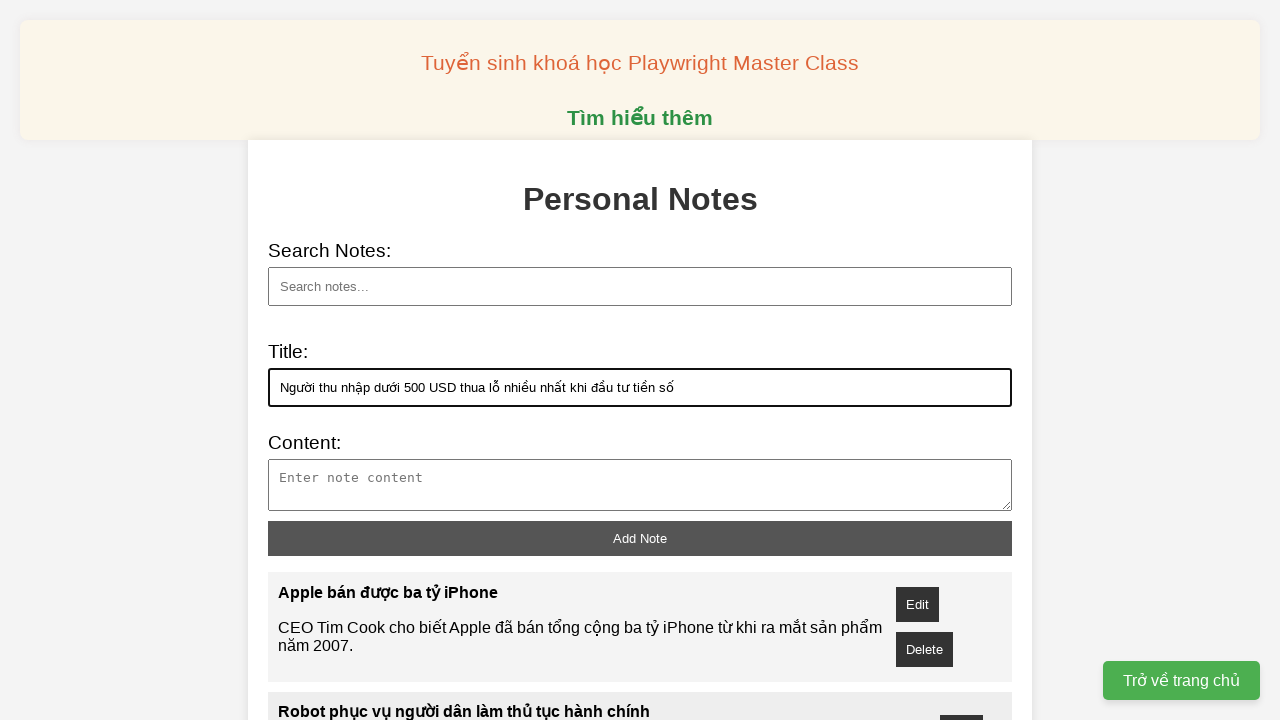

Filled note content for: 'Người thu nhập dưới 500 USD thua lỗ nhiều nhất khi đầu tư tiền số' on xpath=//*[@id="note-content"]
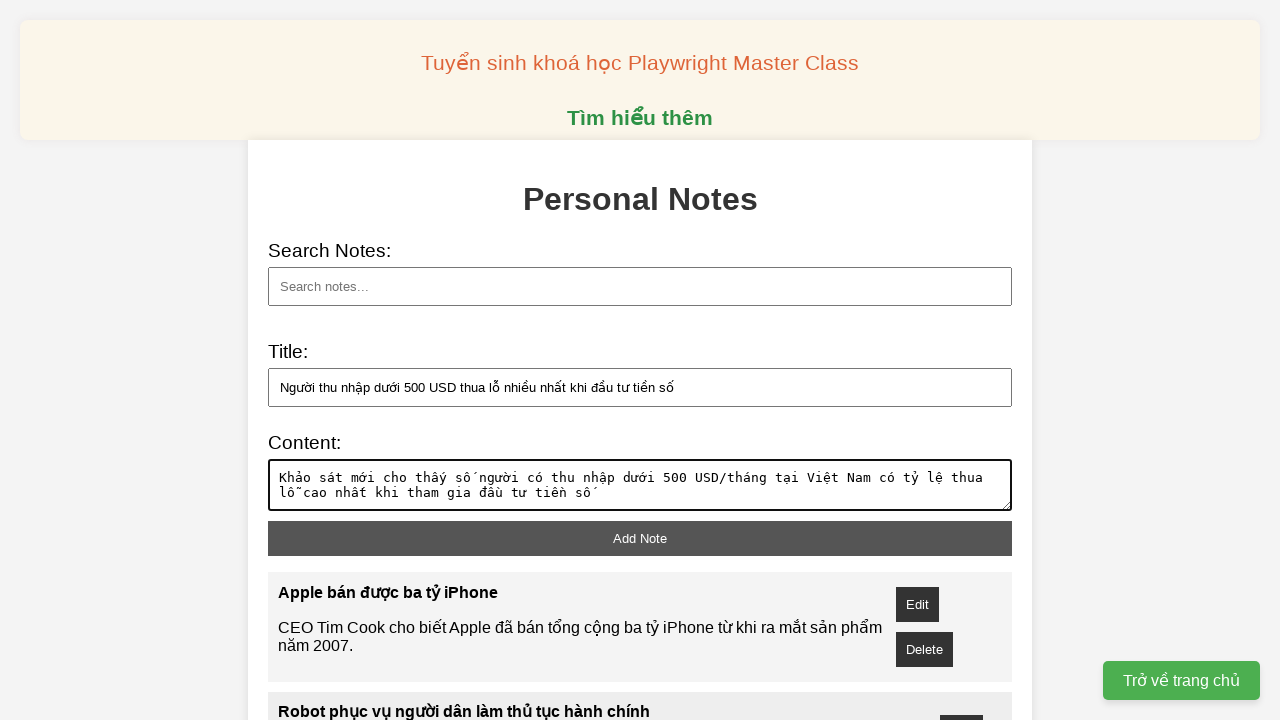

Clicked add note button to save note: 'Người thu nhập dưới 500 USD thua lỗ nhiều nhất khi đầu tư tiền số' at (640, 538) on xpath=//*[@id="add-note"]
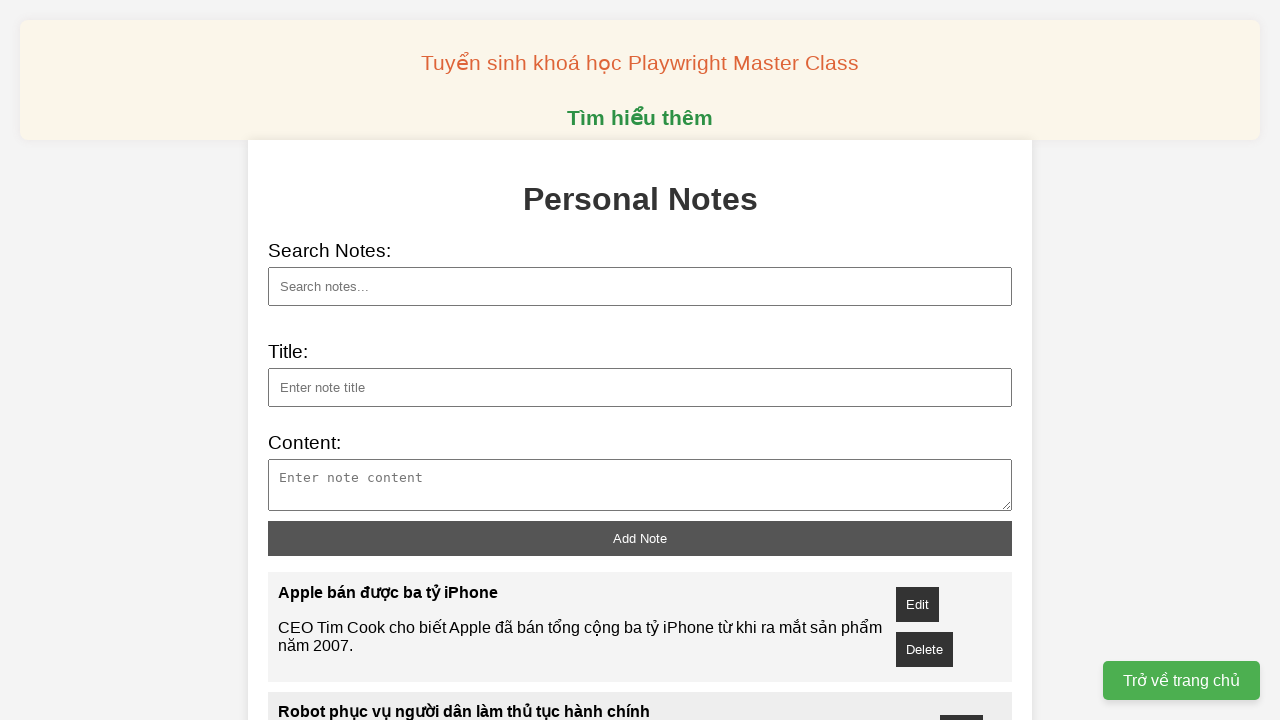

Filled note title: 'Tài khoản Apple vô tình đăng quảng cáo Galaxy Z Flip7' on xpath=//*[@id="note-title"]
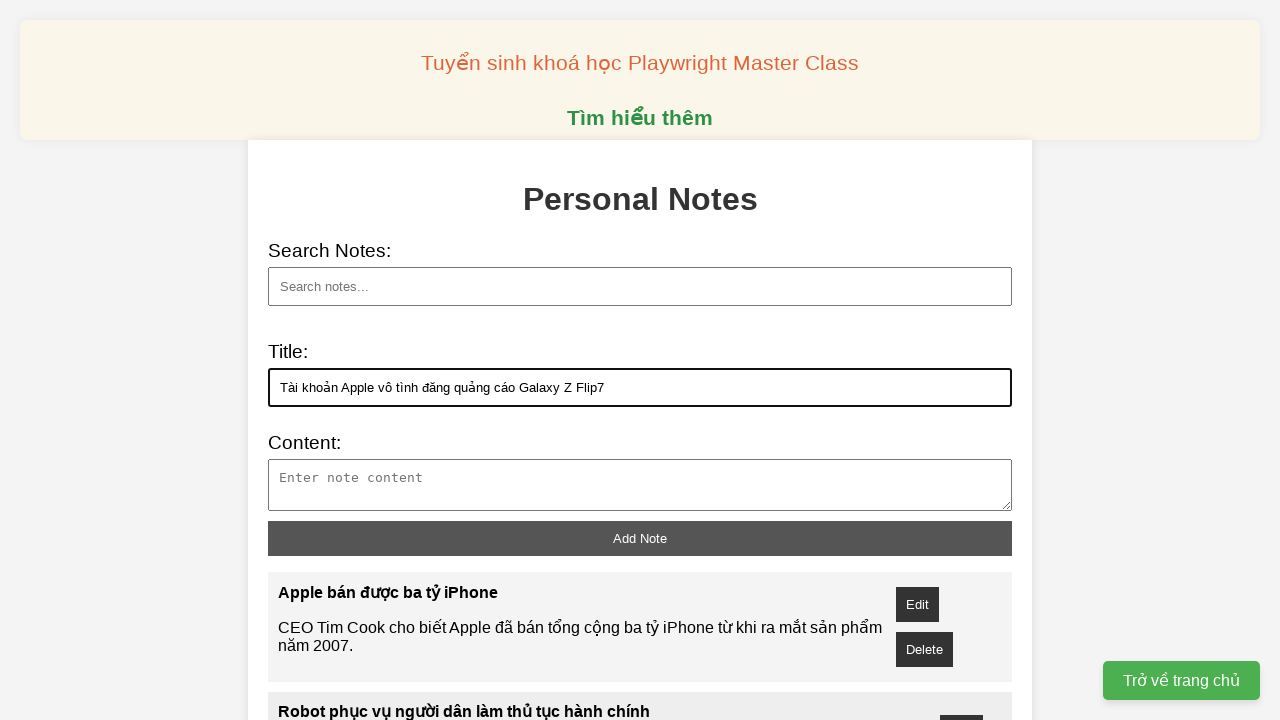

Filled note content for: 'Tài khoản Apple vô tình đăng quảng cáo Galaxy Z Flip7' on xpath=//*[@id="note-content"]
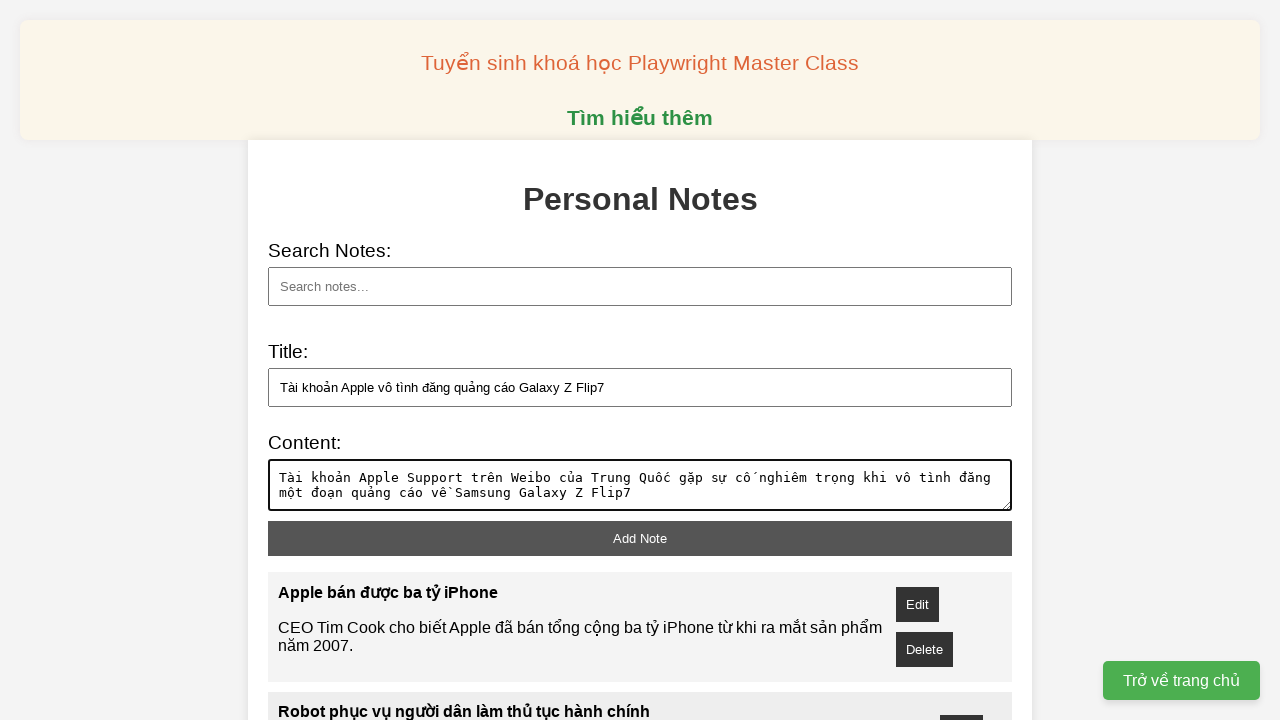

Clicked add note button to save note: 'Tài khoản Apple vô tình đăng quảng cáo Galaxy Z Flip7' at (640, 538) on xpath=//*[@id="add-note"]
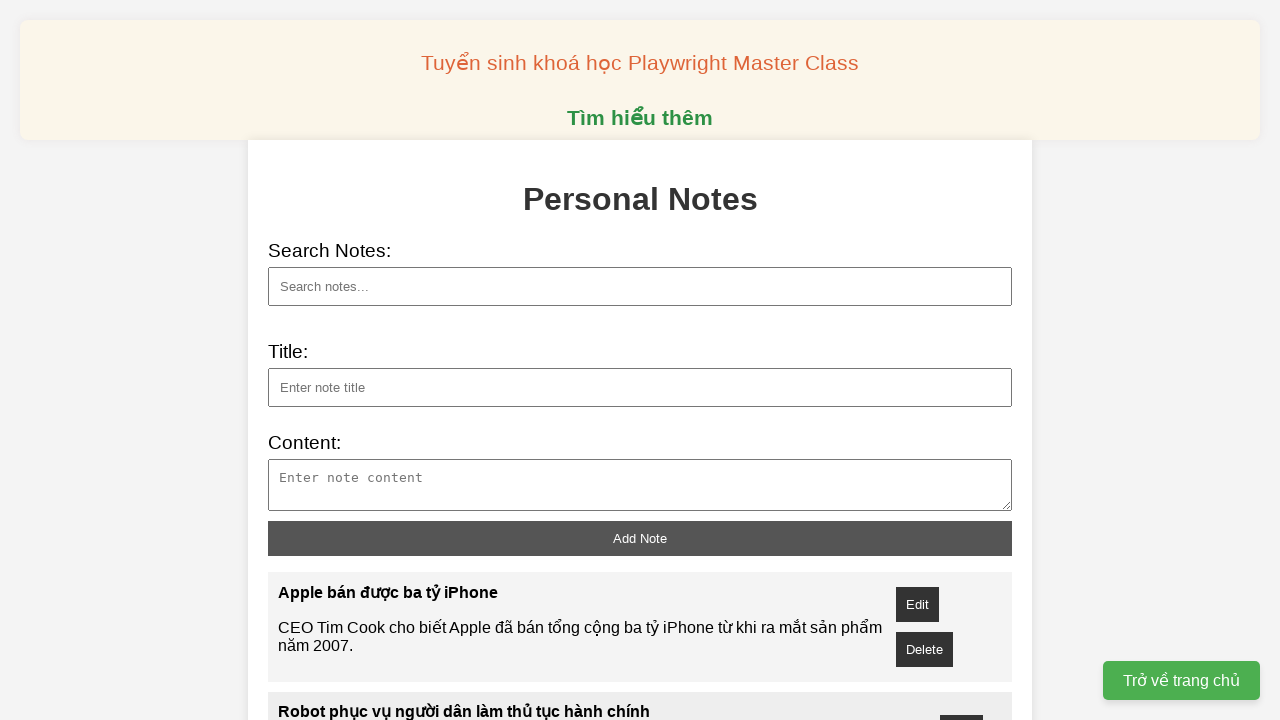

Filled note title: 'Phó thủ tướng yêu cầu đẩy nhanh tiến độ các nhiệm vụ phát triển khoa học, công nghệ' on xpath=//*[@id="note-title"]
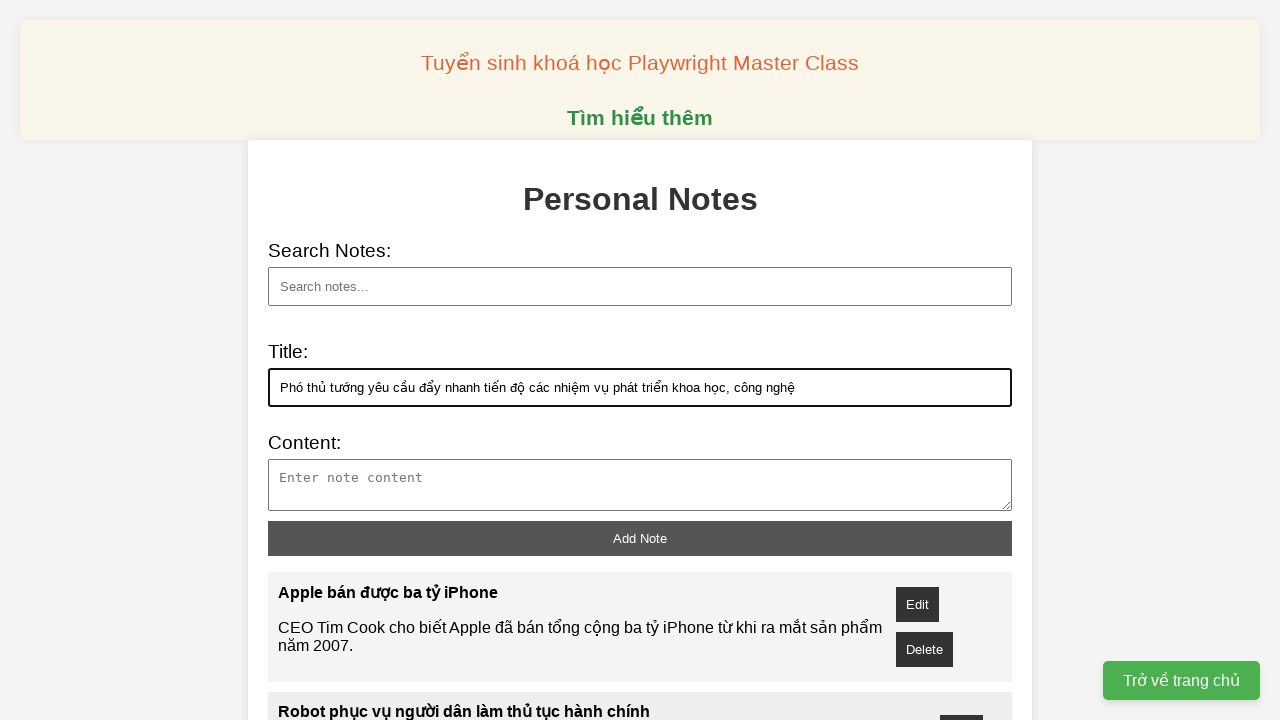

Filled note content for: 'Phó thủ tướng yêu cầu đẩy nhanh tiến độ các nhiệm vụ phát triển khoa học, công nghệ' on xpath=//*[@id="note-content"]
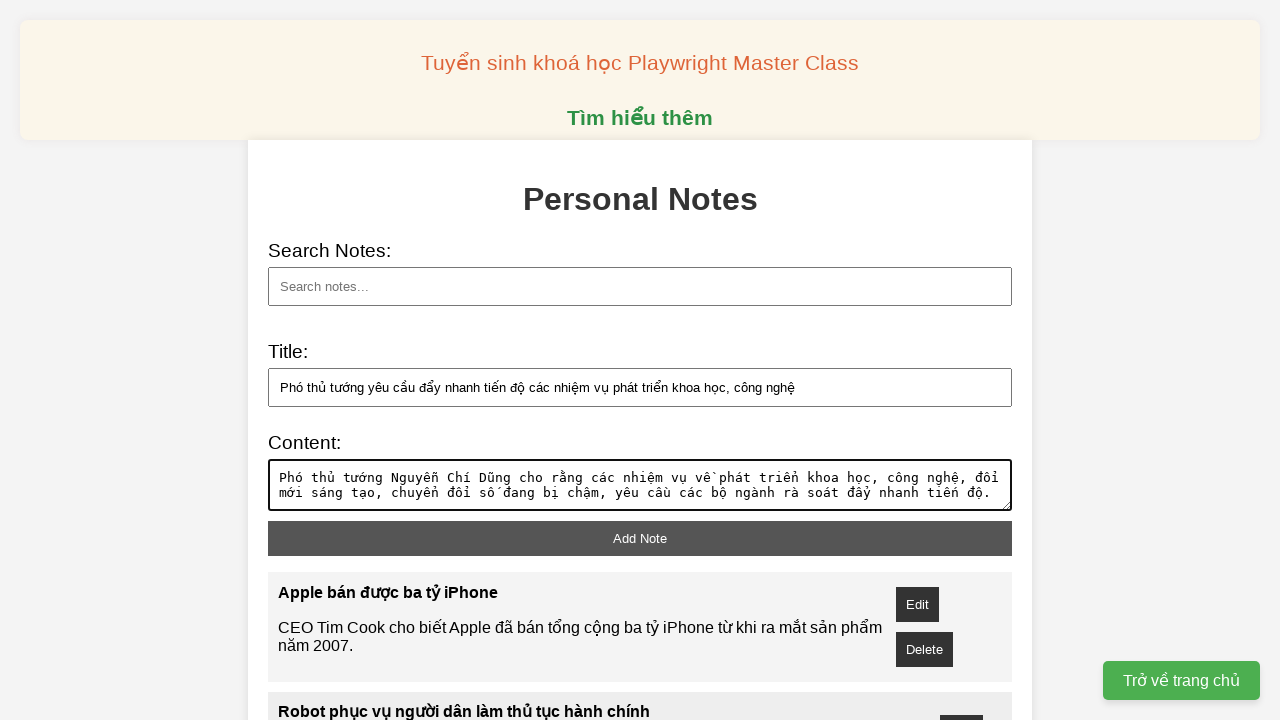

Clicked add note button to save note: 'Phó thủ tướng yêu cầu đẩy nhanh tiến độ các nhiệm vụ phát triển khoa học, công nghệ' at (640, 538) on xpath=//*[@id="add-note"]
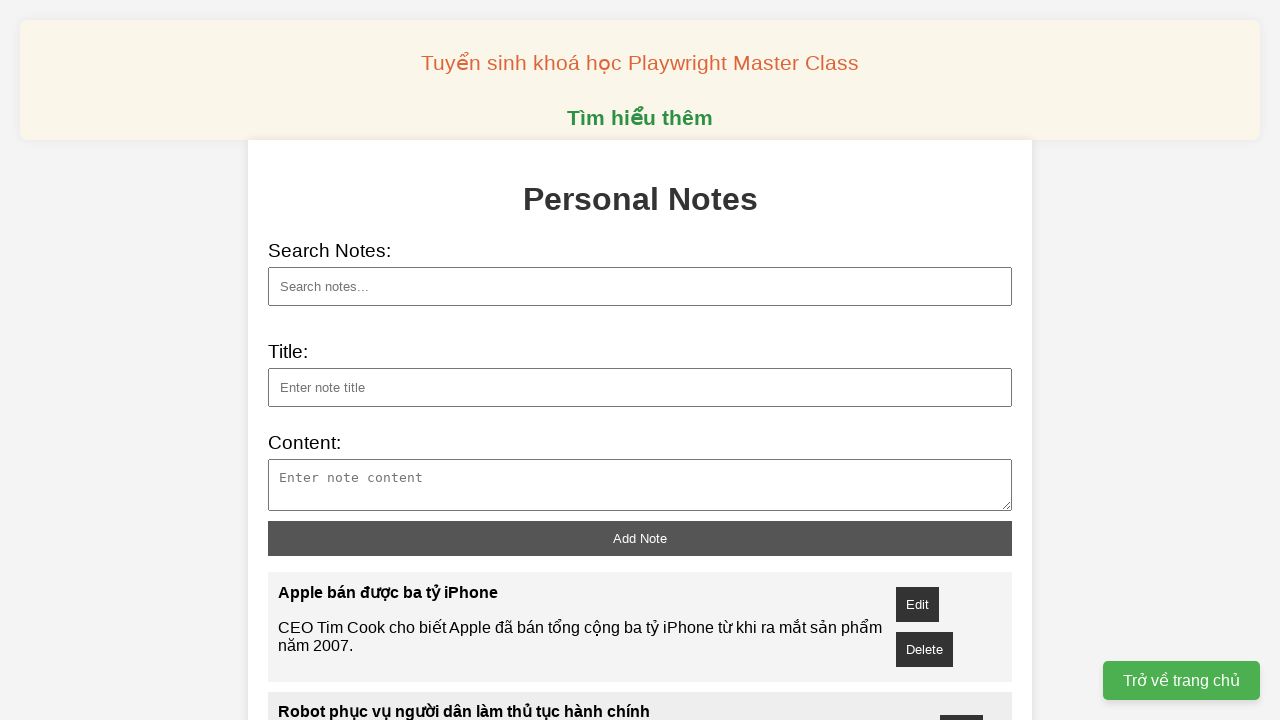

Filled note title: 'Nơi hình thành động đất dữ dội nhất thế giới' on xpath=//*[@id="note-title"]
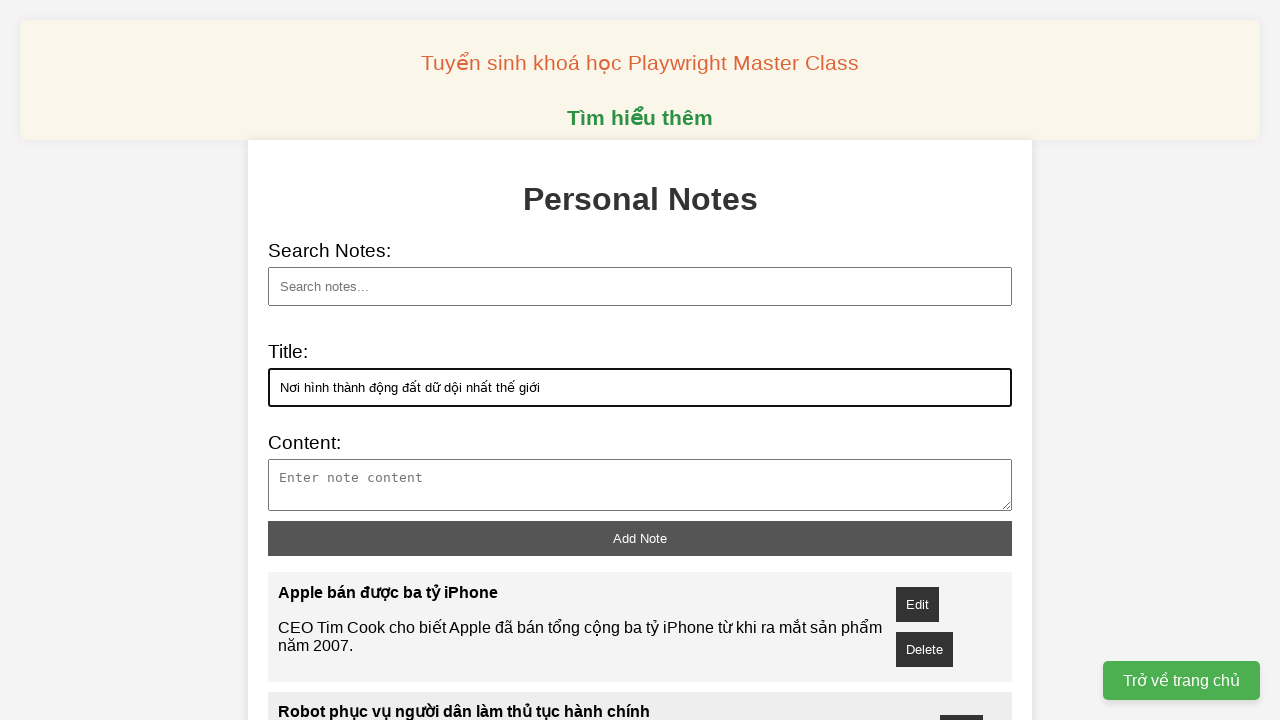

Filled note content for: 'Nơi hình thành động đất dữ dội nhất thế giới' on xpath=//*[@id="note-content"]
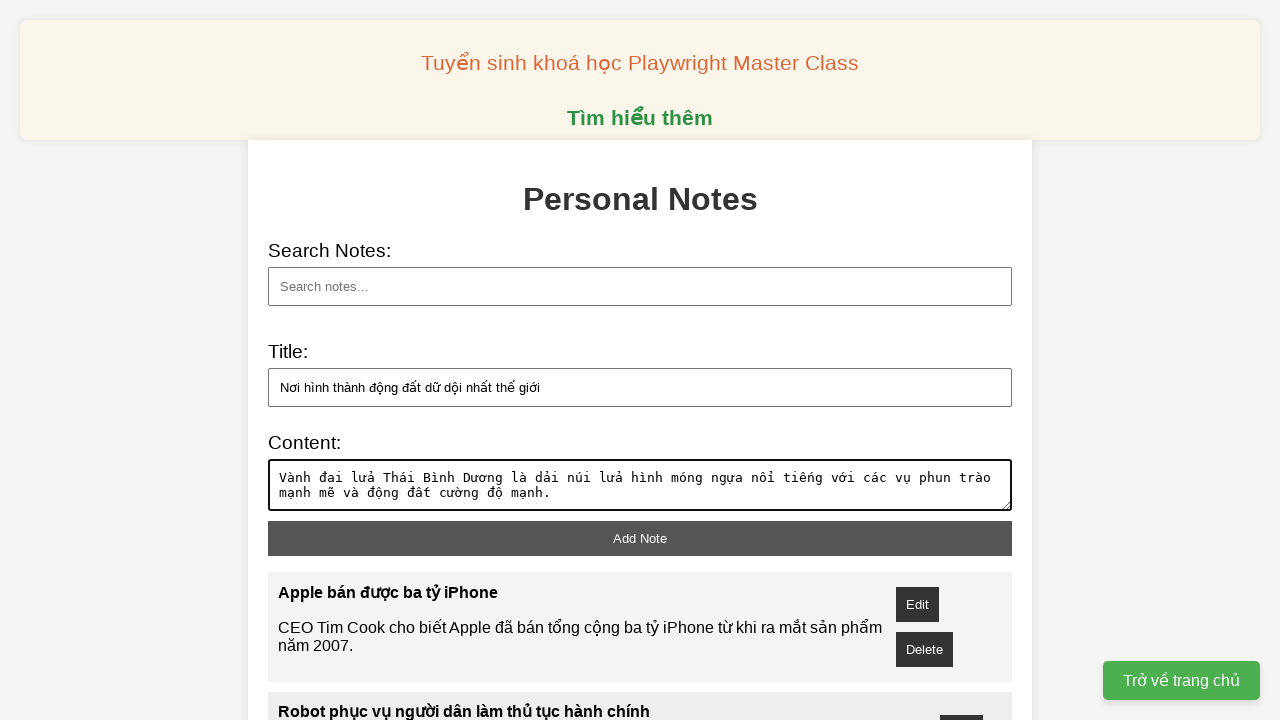

Clicked add note button to save note: 'Nơi hình thành động đất dữ dội nhất thế giới' at (640, 538) on xpath=//*[@id="add-note"]
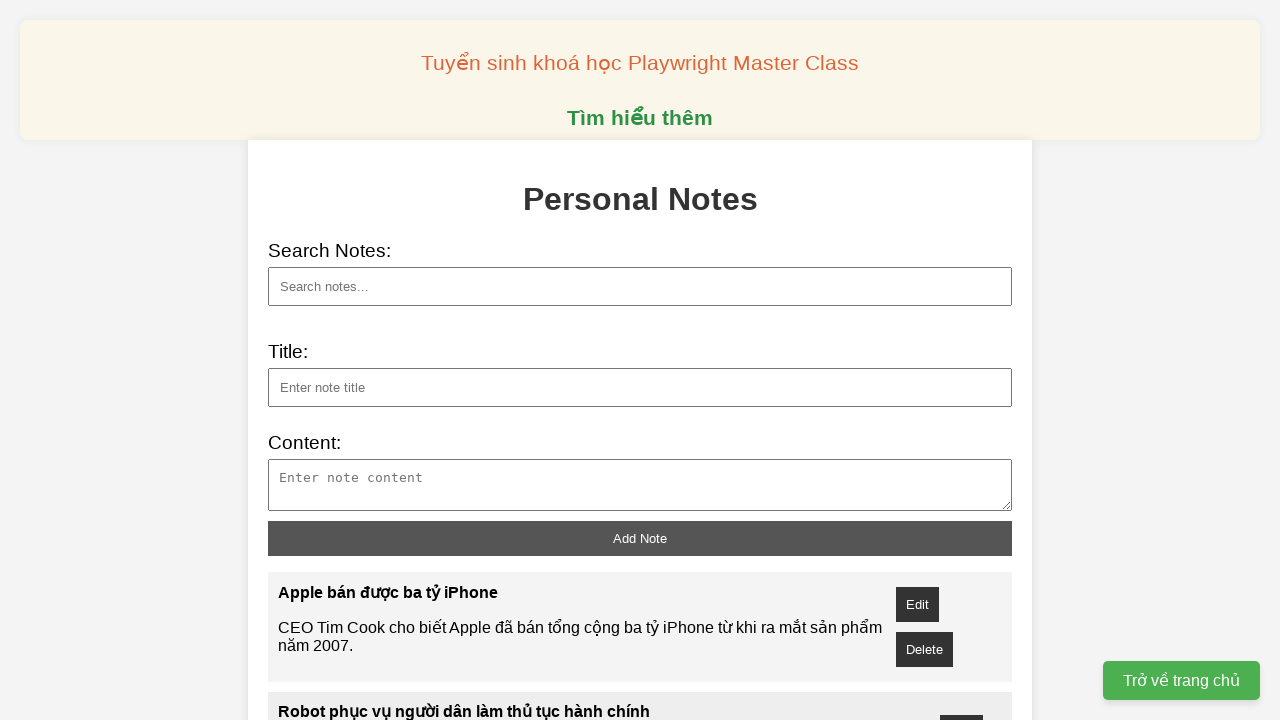

Filled note title: 'Sở hữu căn hộ Coteccons tại TP HCM, thanh toán chỉ 0,5% mỗi tháng' on xpath=//*[@id="note-title"]
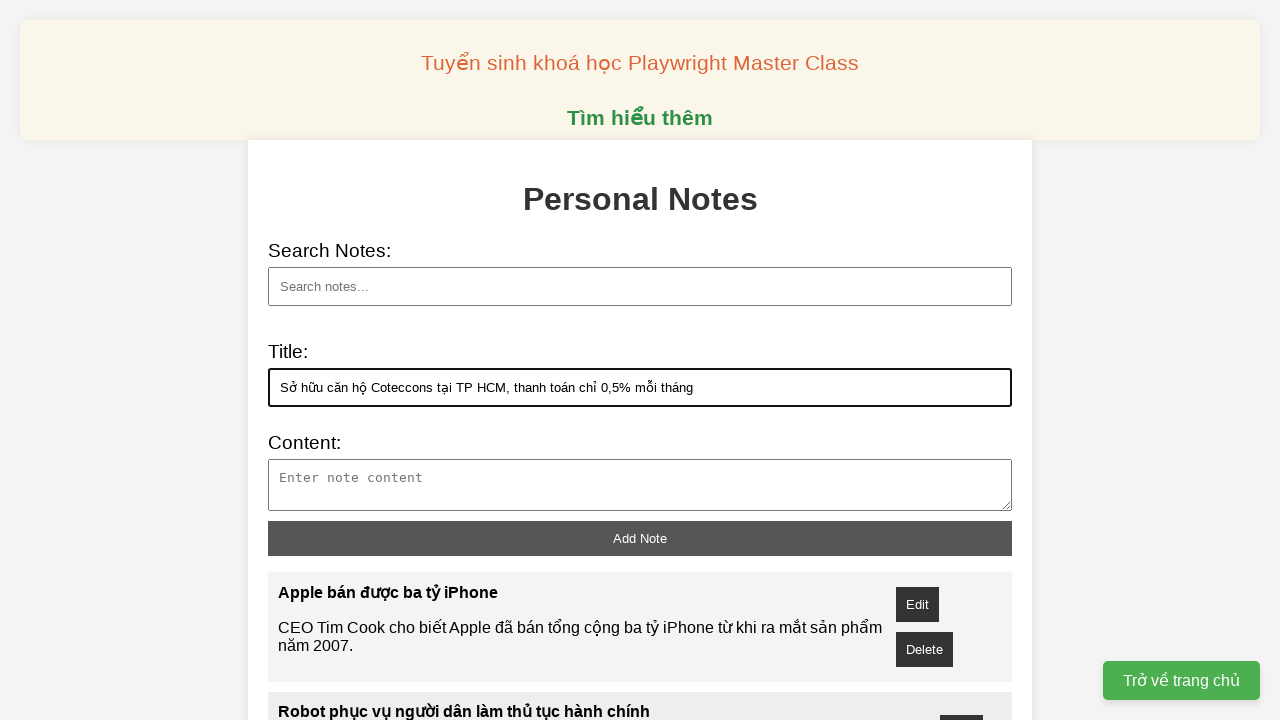

Filled note content for: 'Sở hữu căn hộ Coteccons tại TP HCM, thanh toán chỉ 0,5% mỗi tháng' on xpath=//*[@id="note-content"]
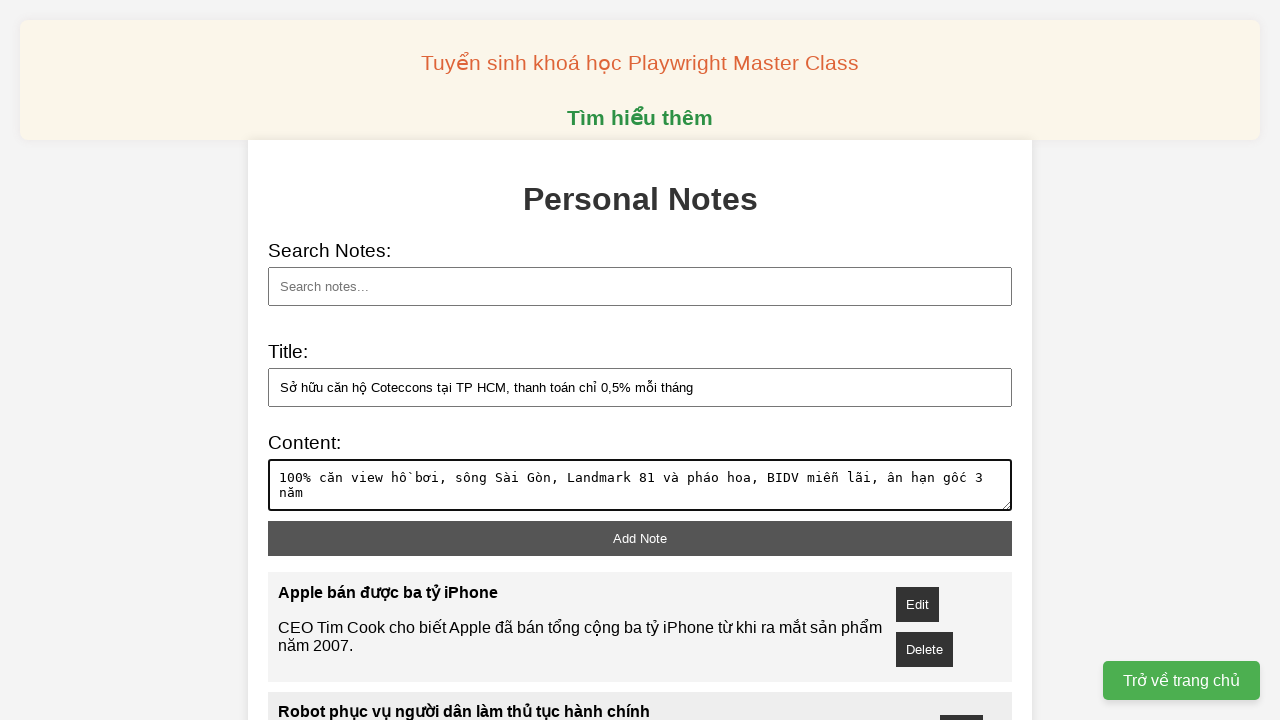

Clicked add note button to save note: 'Sở hữu căn hộ Coteccons tại TP HCM, thanh toán chỉ 0,5% mỗi tháng' at (640, 538) on xpath=//*[@id="add-note"]
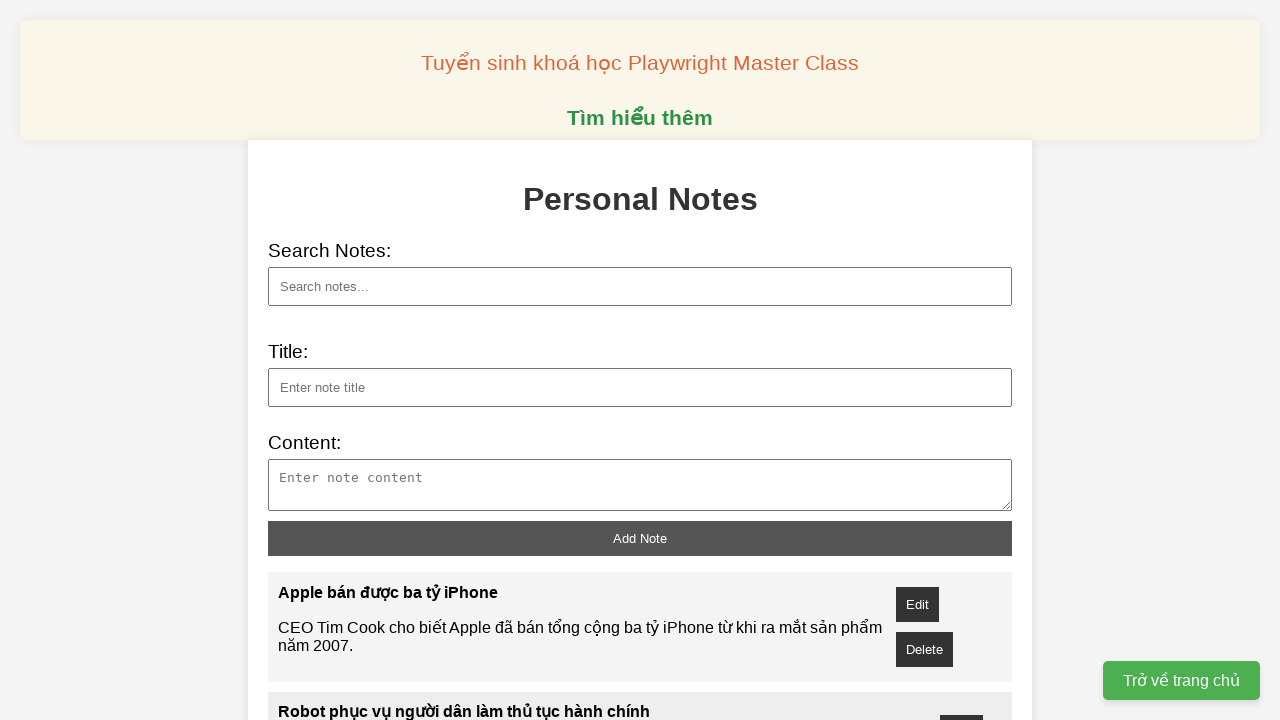

Searched for note with title 'Apple bán được ba tỷ iPhone' on xpath=//*[@id="search"]
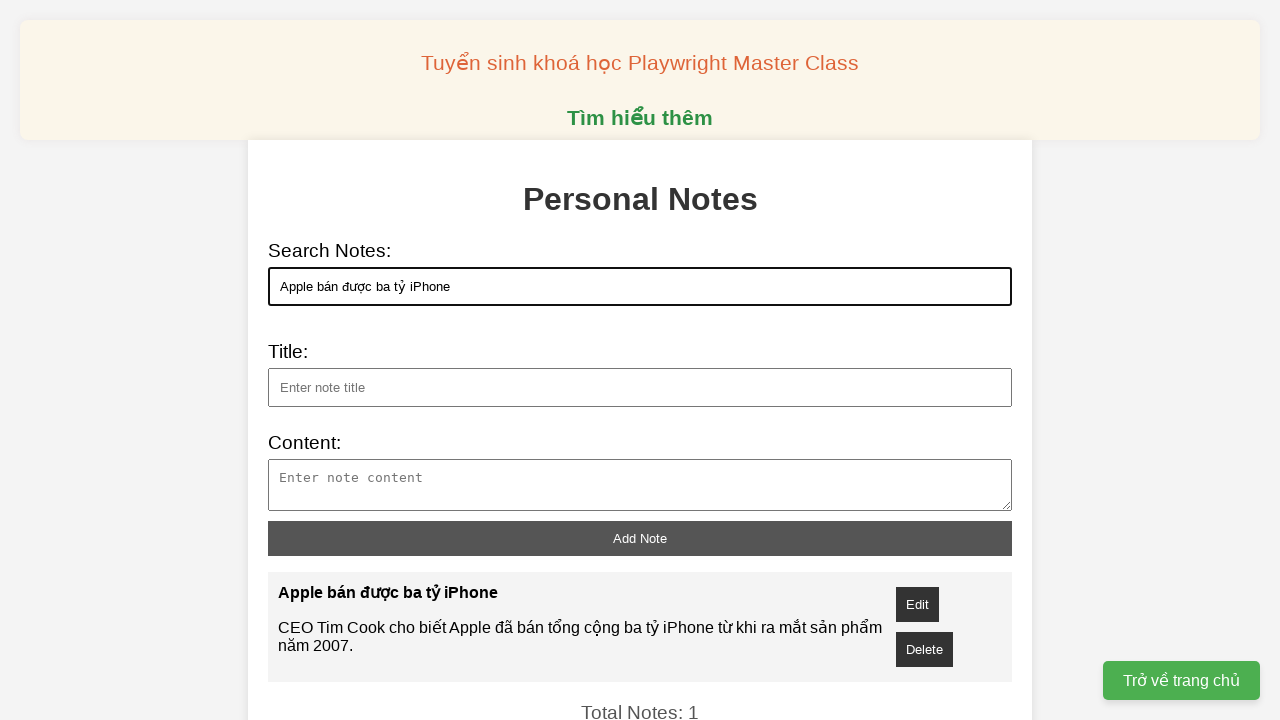

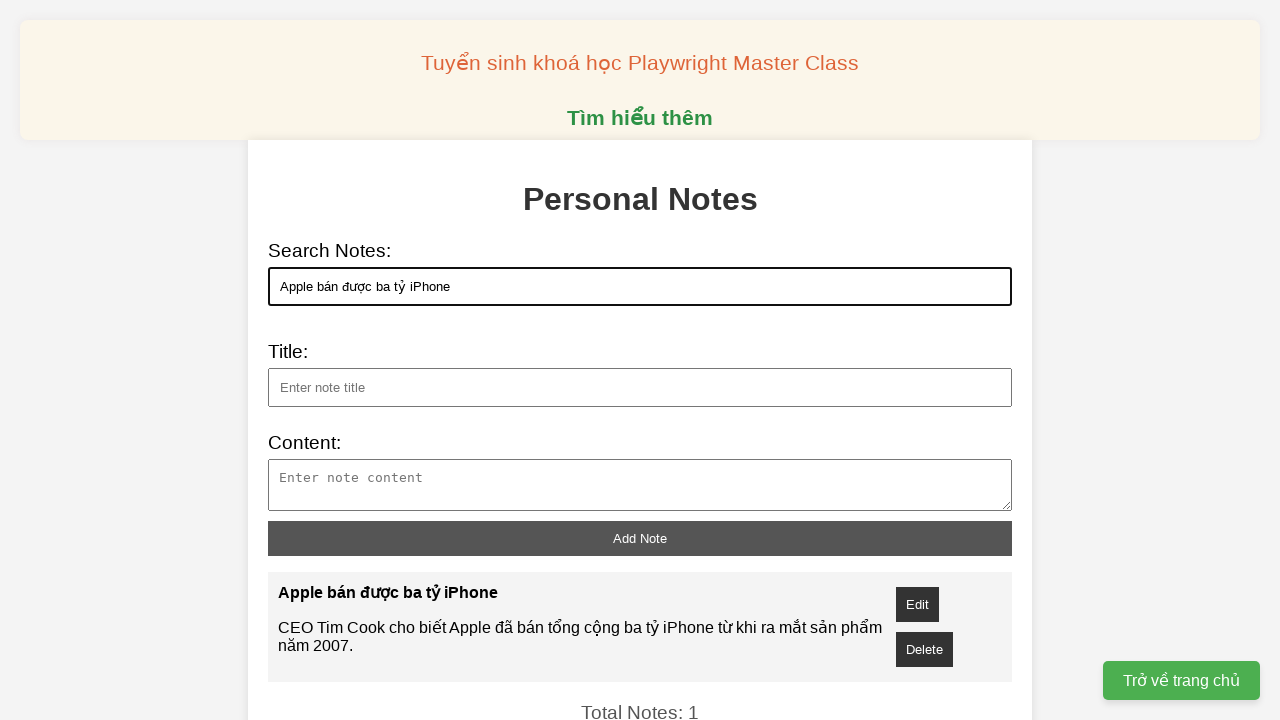